Tests number input field functionality by entering values, clearing the field, and entering new values

Starting URL: http://the-internet.herokuapp.com/inputs

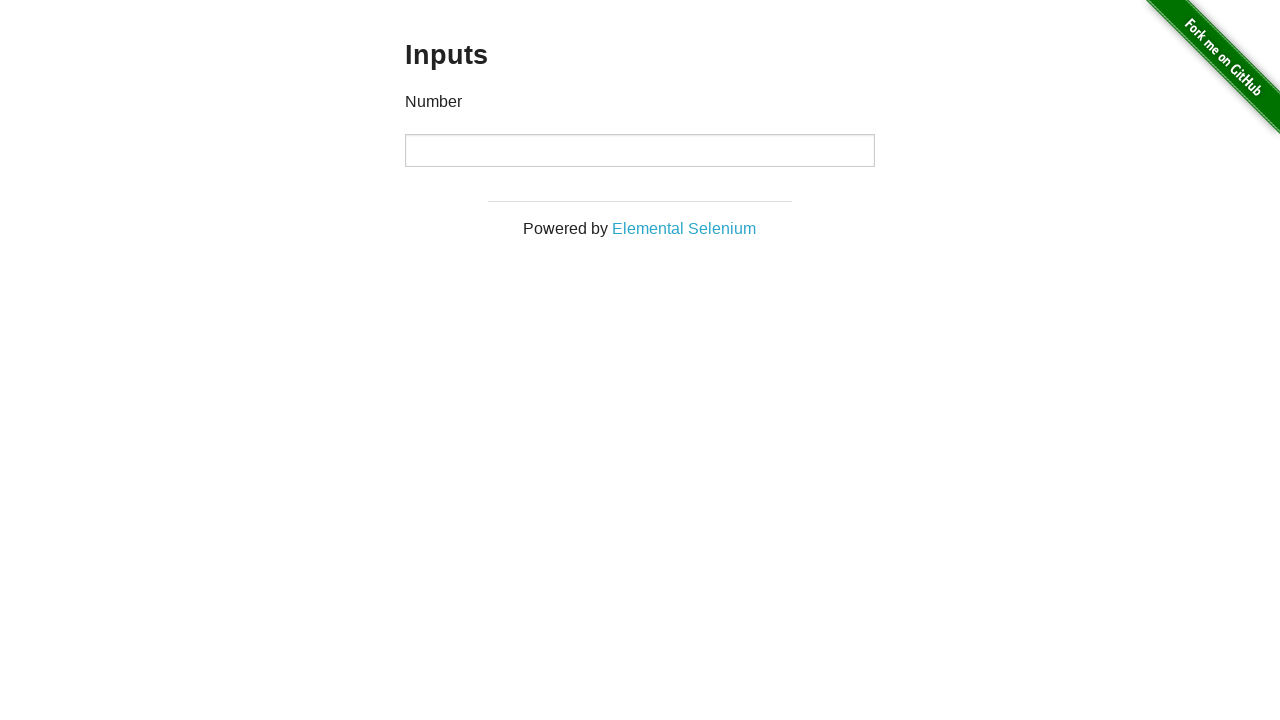

Waited for number input field to be present
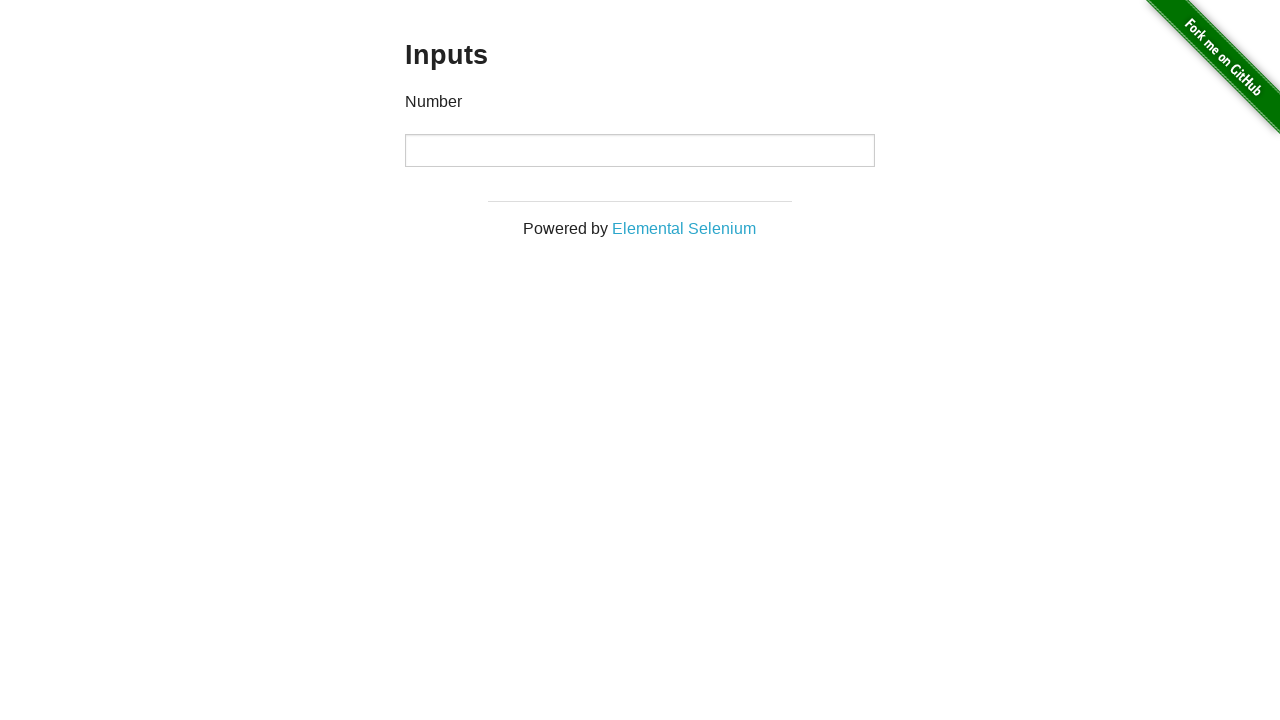

Entered first value '1000' into the number input field on xpath=//*[@id="content"]/div/div/div/input
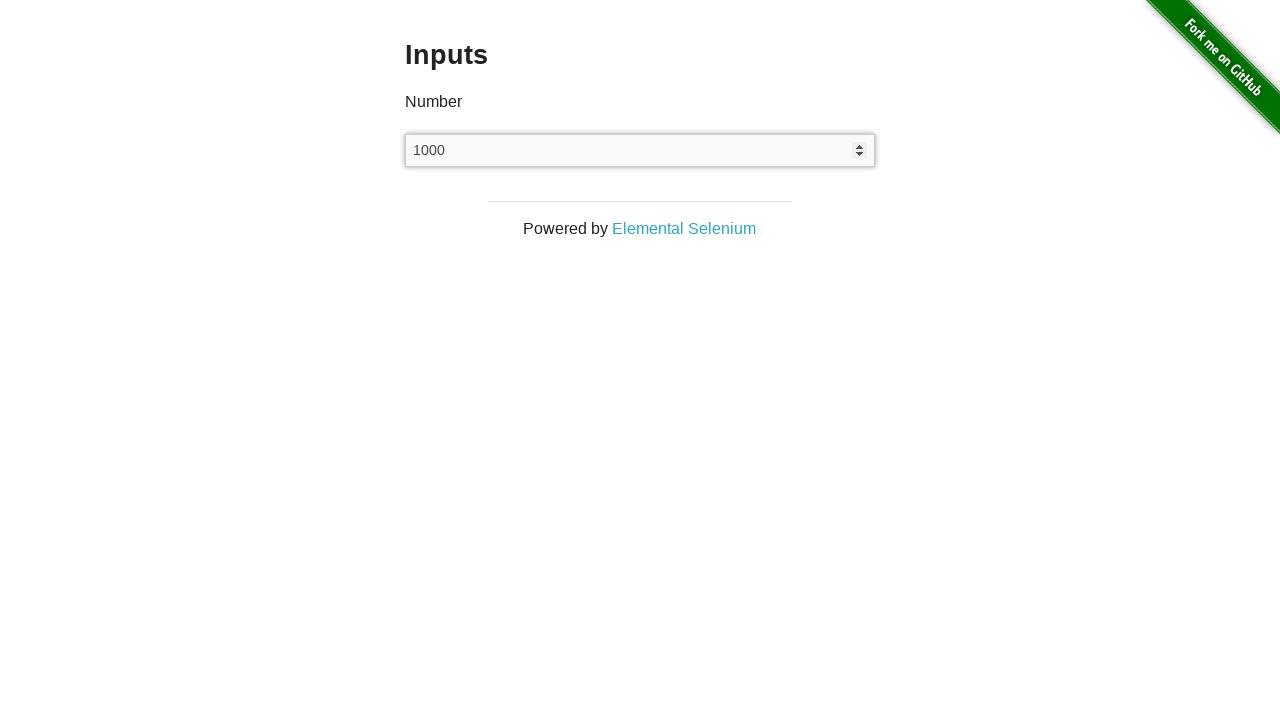

Cleared the number input field on xpath=//*[@id="content"]/div/div/div/input
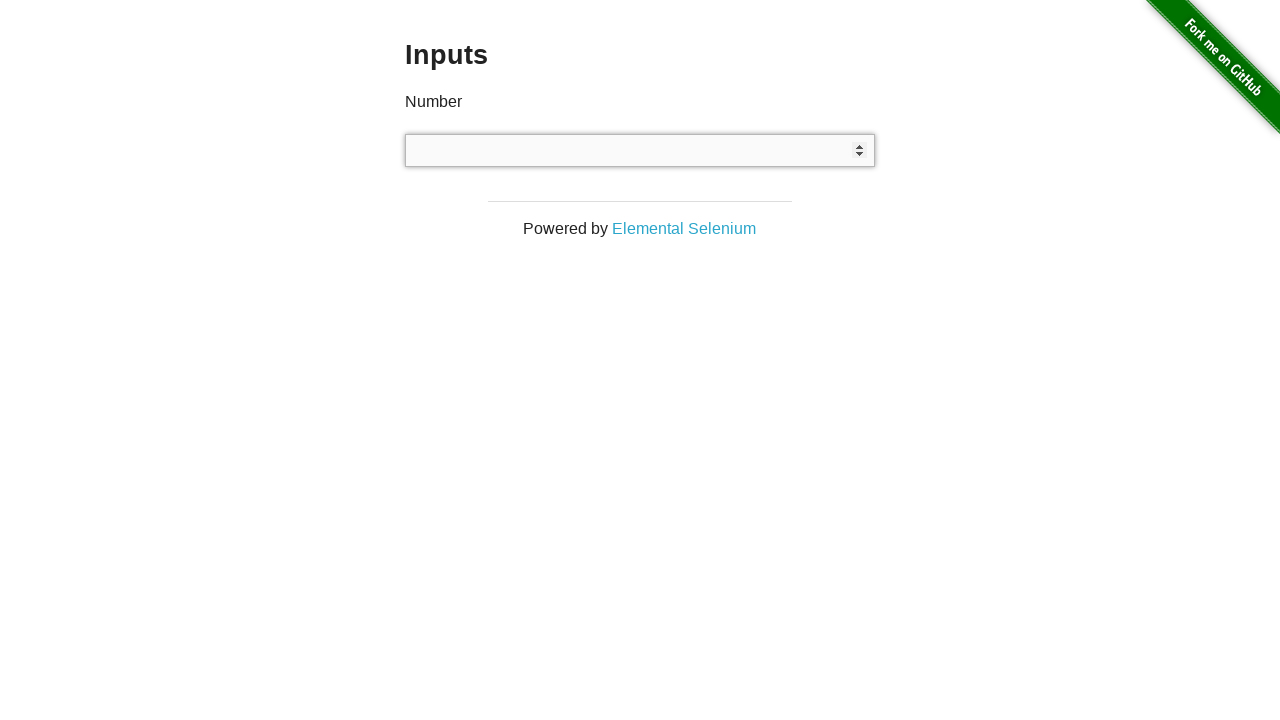

Entered second value '999' into the number input field on xpath=//*[@id="content"]/div/div/div/input
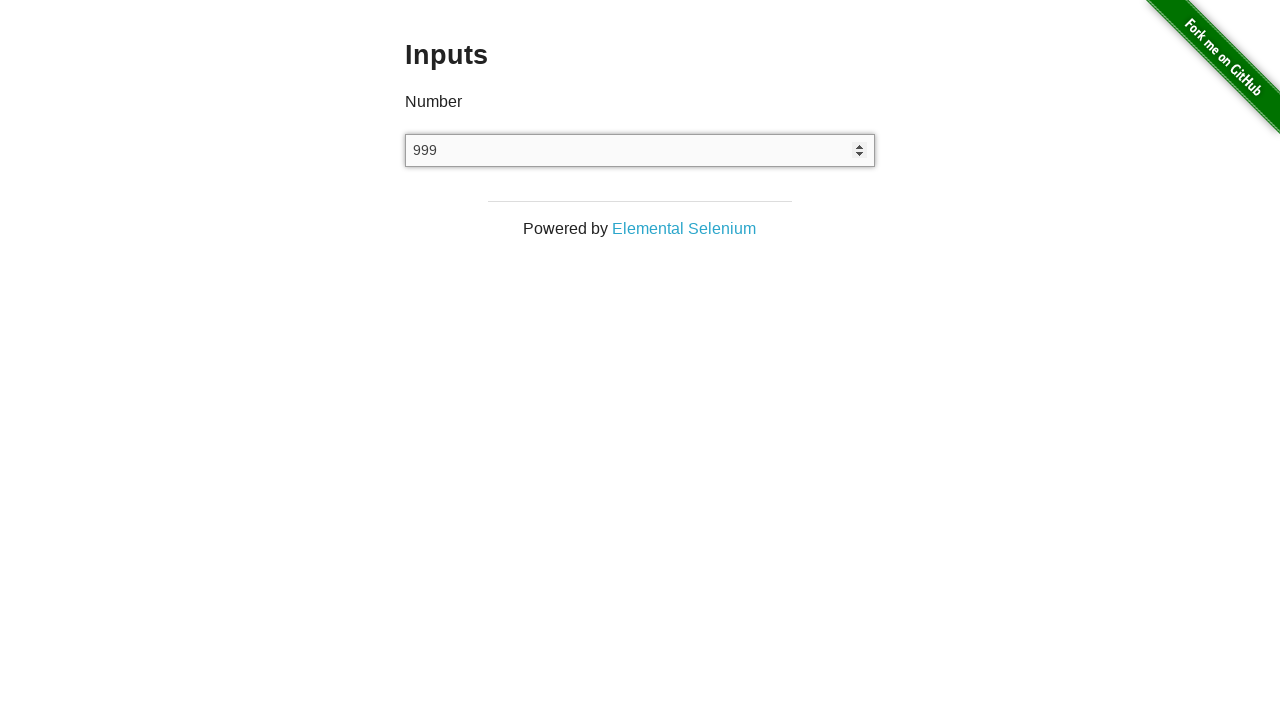

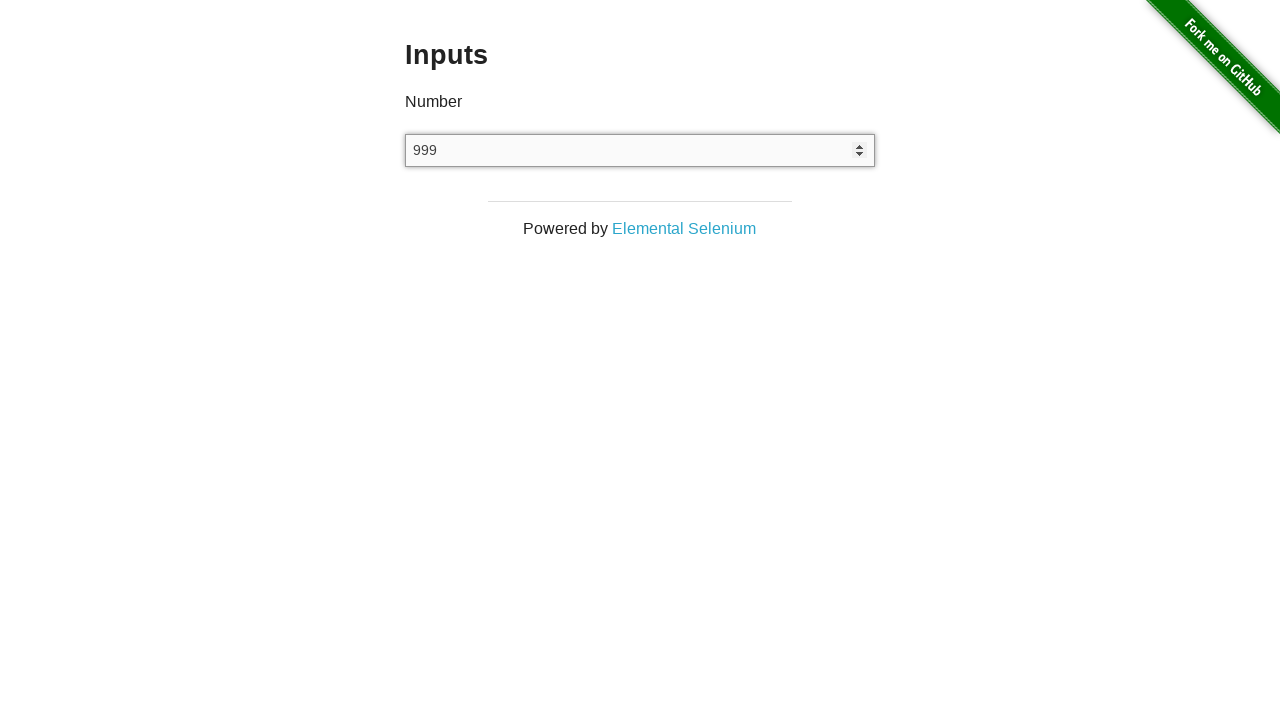